Tests alert popup handling by triggering an alert dialog and accepting it

Starting URL: http://formy-project.herokuapp.com/switch-window

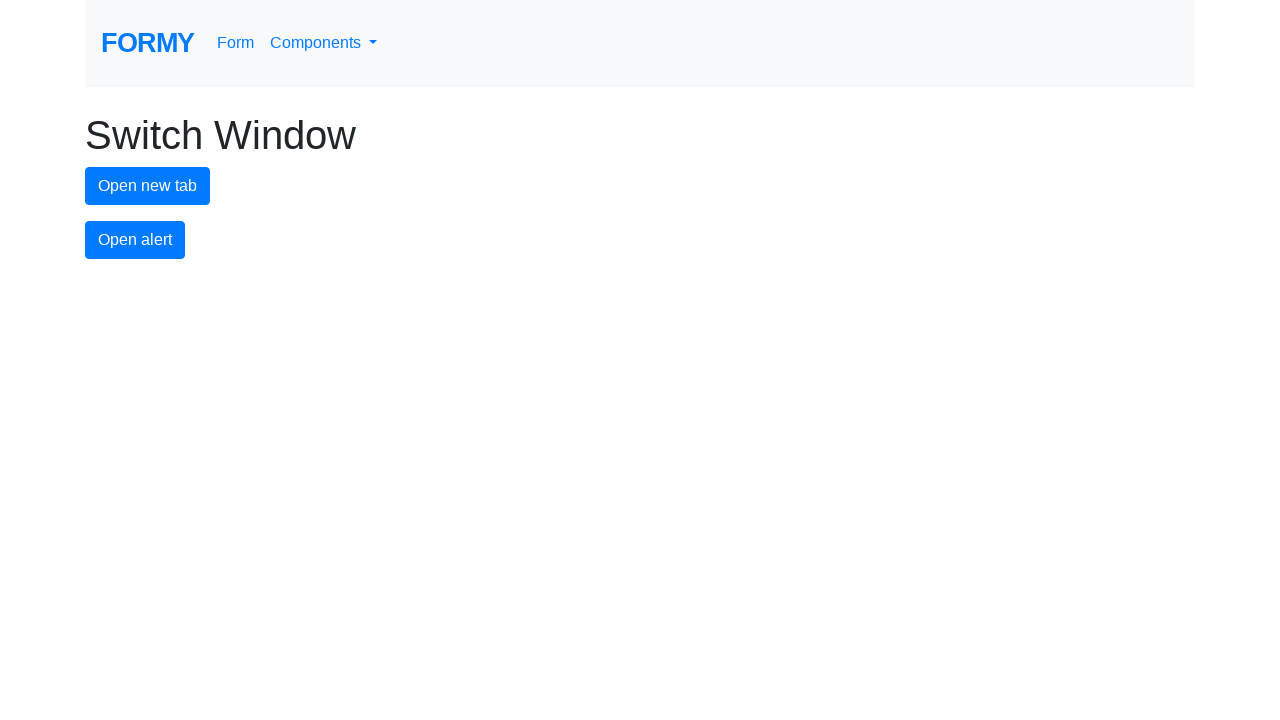

Clicked 'Open alert' button to trigger alert dialog at (135, 240) on xpath=//button[contains(text(),'Open alert')]
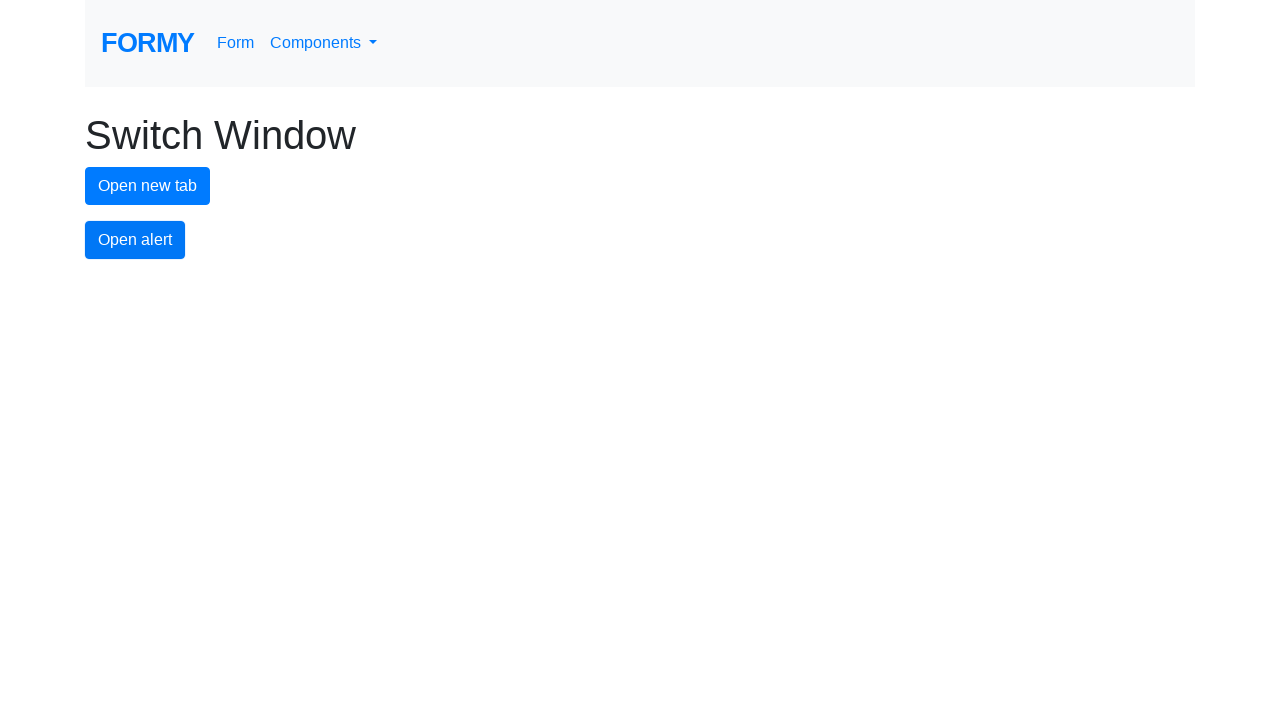

Set up alert dialog handler to accept dialogs
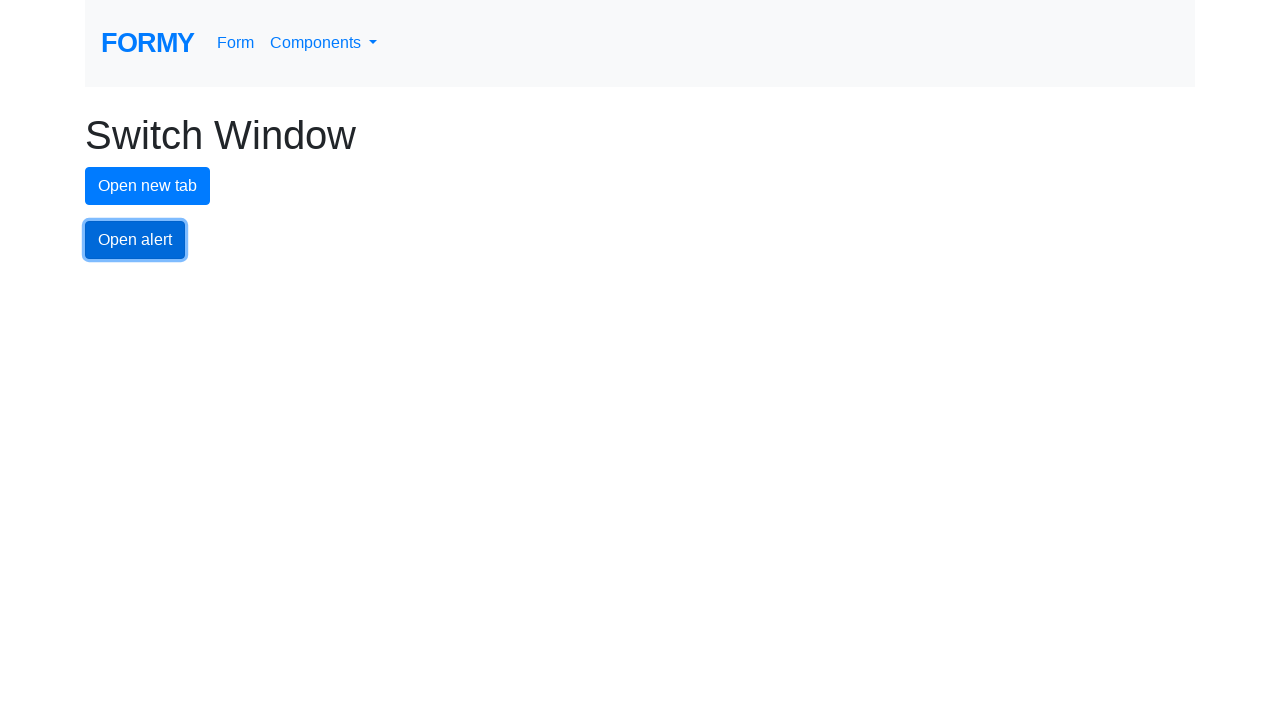

Clicked 'Open alert' button again to trigger alert with handler active at (135, 240) on xpath=//button[contains(text(),'Open alert')]
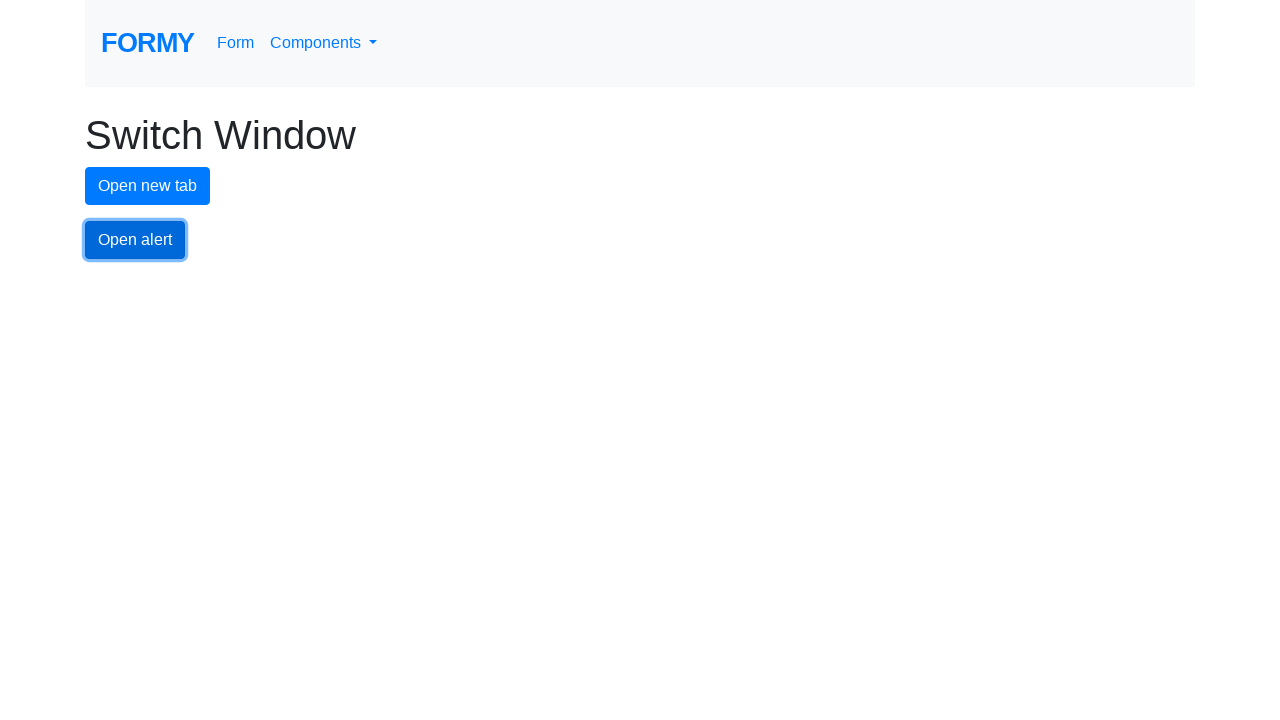

Waited 1 second for alert to be processed and accepted
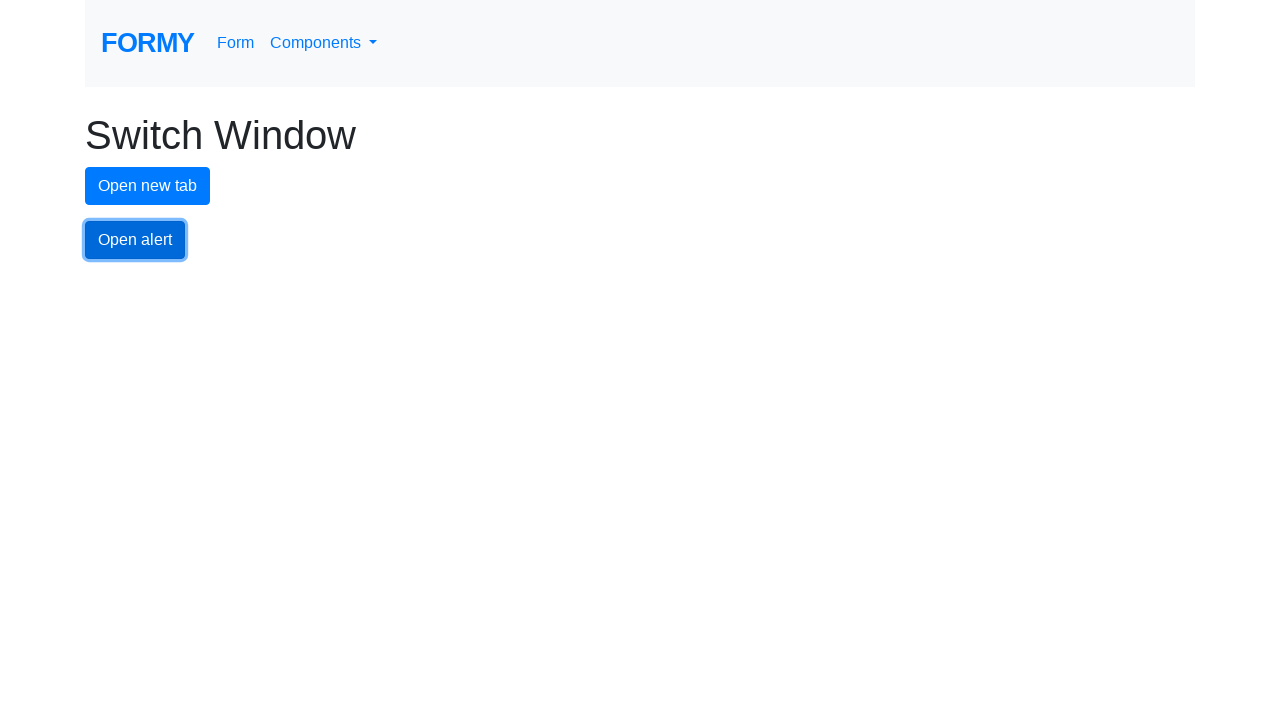

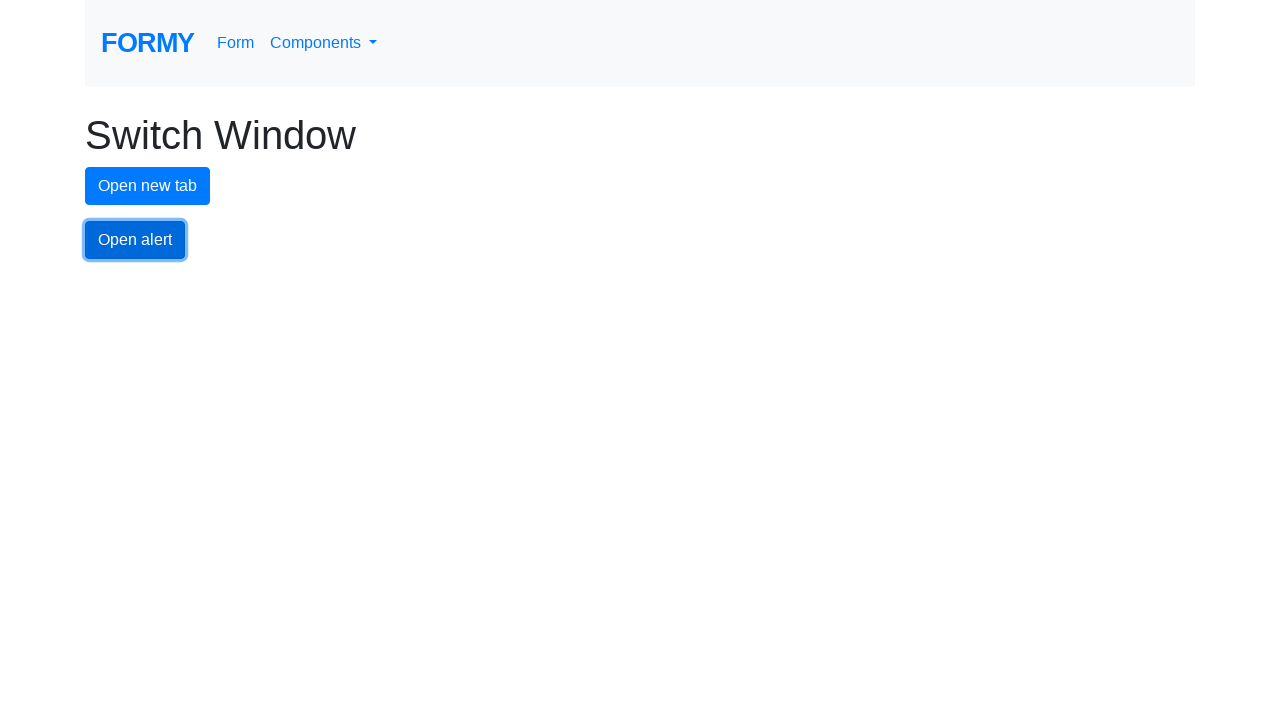